Tests form input functionality by filling a name field using XPath axes selectors

Starting URL: https://www.hyrtutorials.com/p/add-padding-to-containers.html

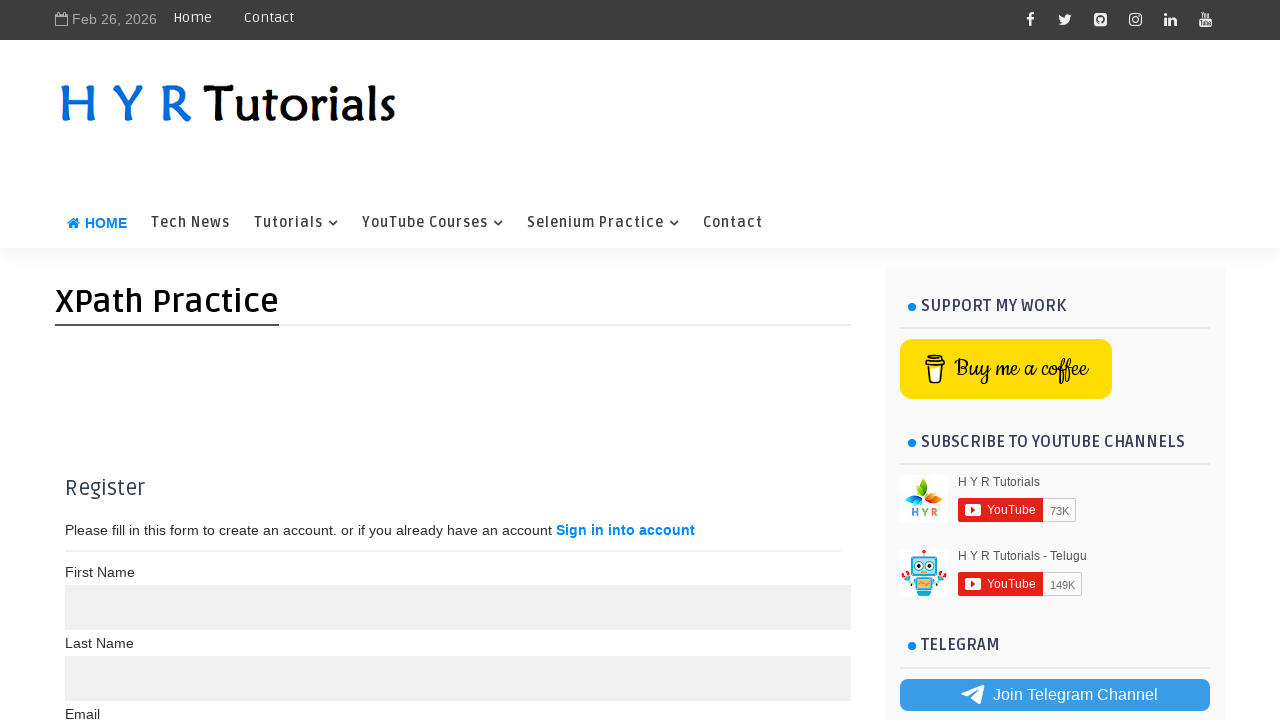

Filled name field with 'Test' using child XPath axis selector on //div[@class='container']/child::input[@name='name'][1]
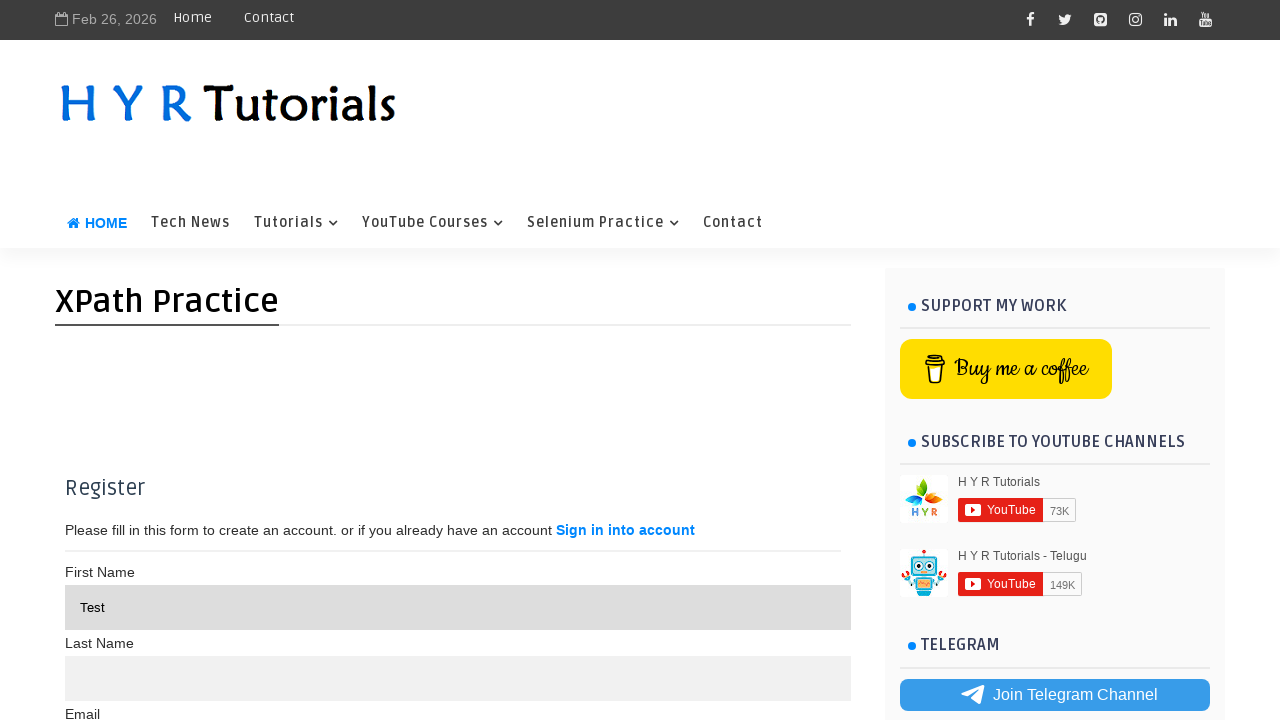

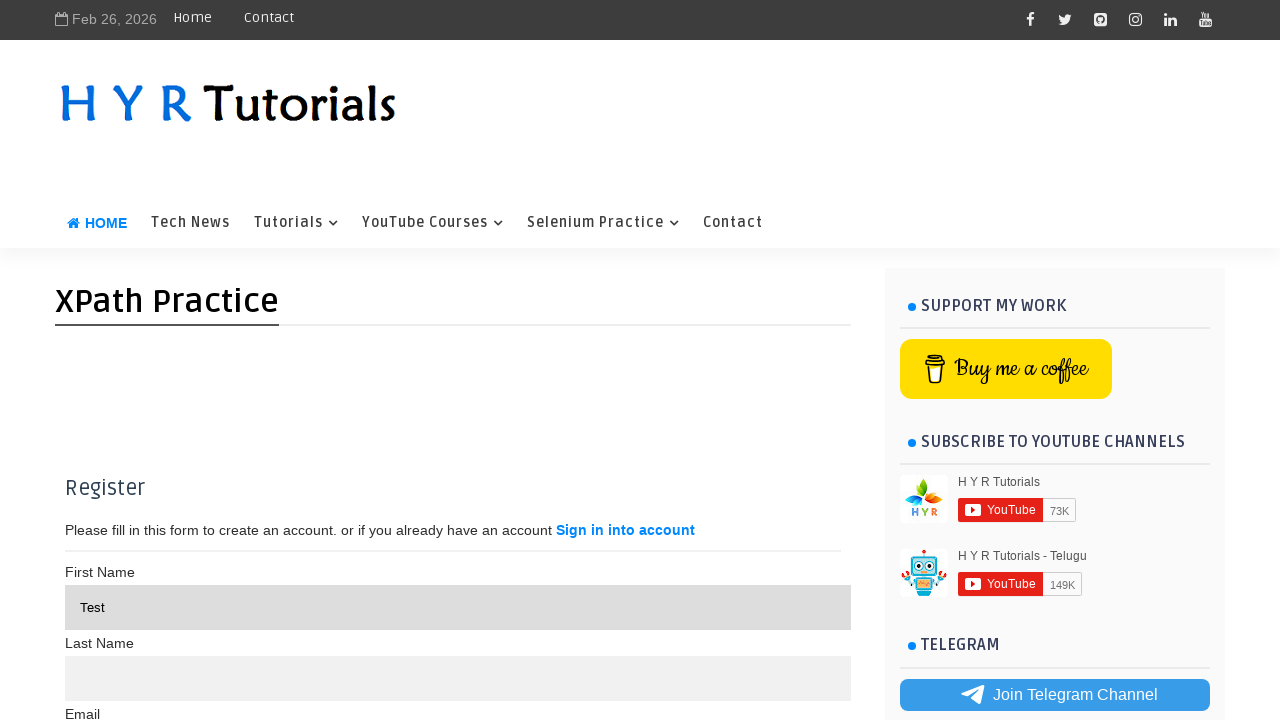